Tests right-click (context click) functionality and verifies the status changes to "context-clicked"

Starting URL: https://selenium.dev/selenium/web/mouse_interaction.html

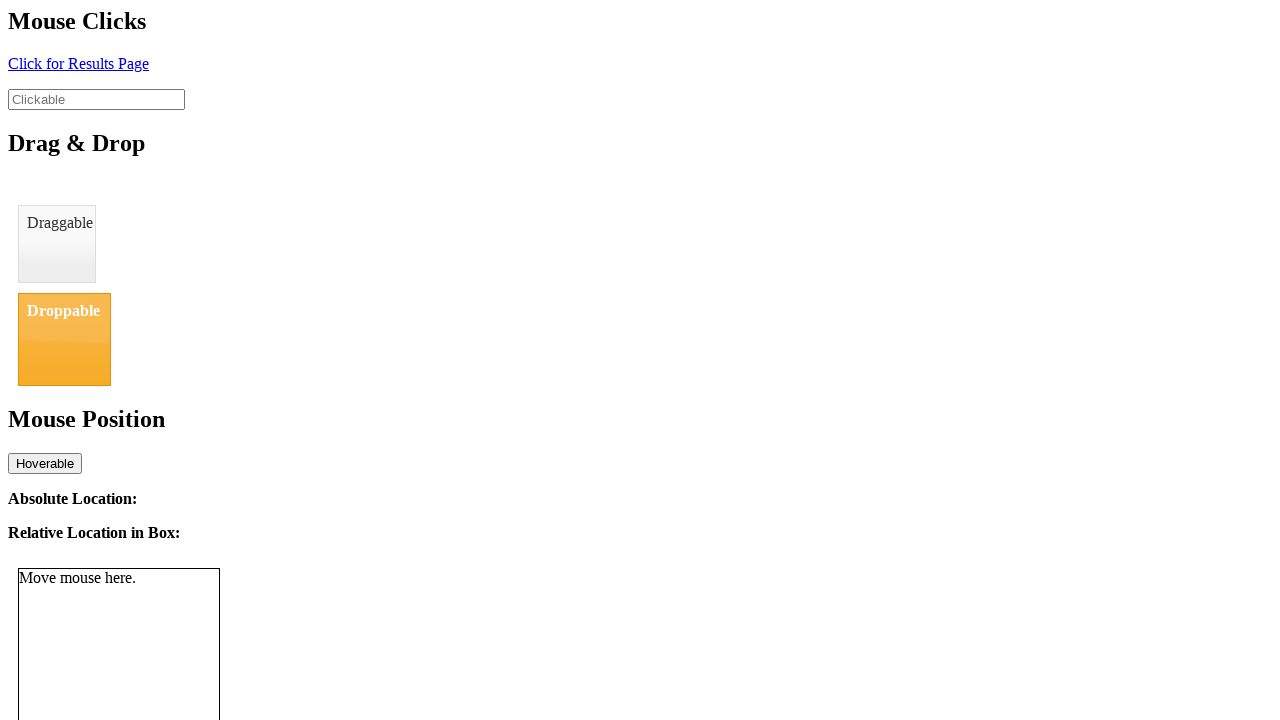

Right-clicked on the clickable element at (96, 99) on #clickable
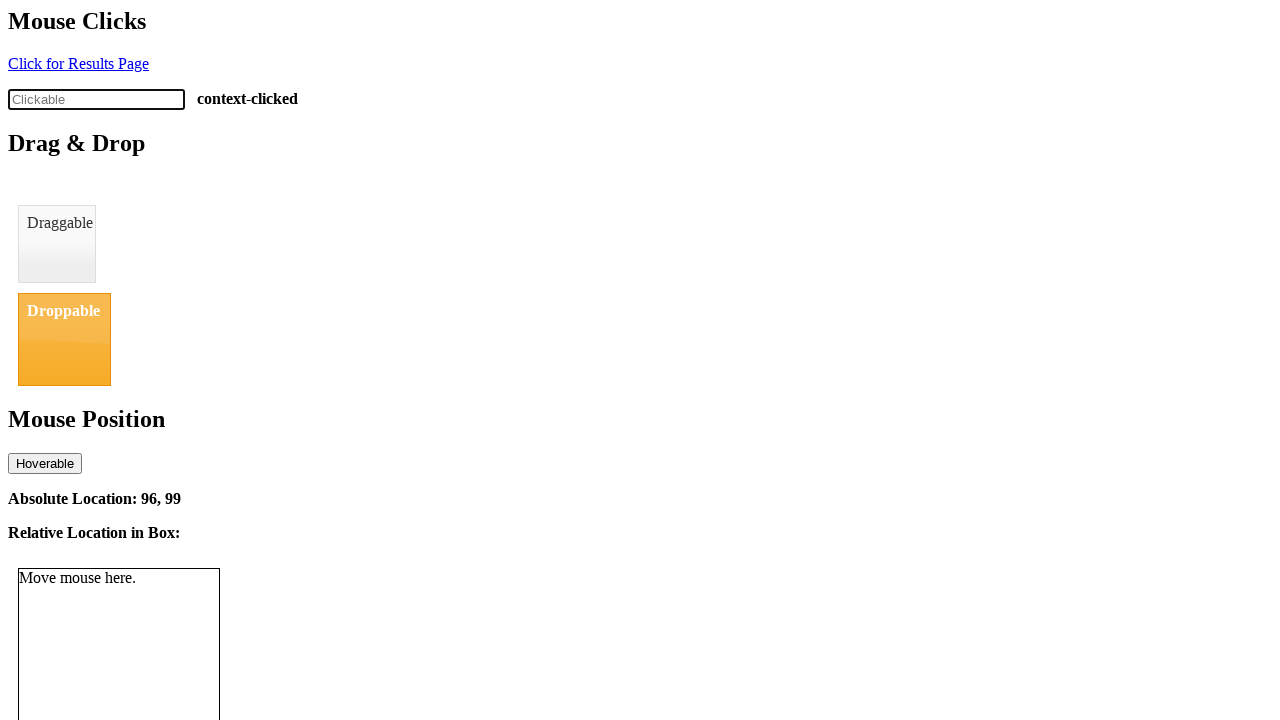

Verified that status changed to 'context-clicked'
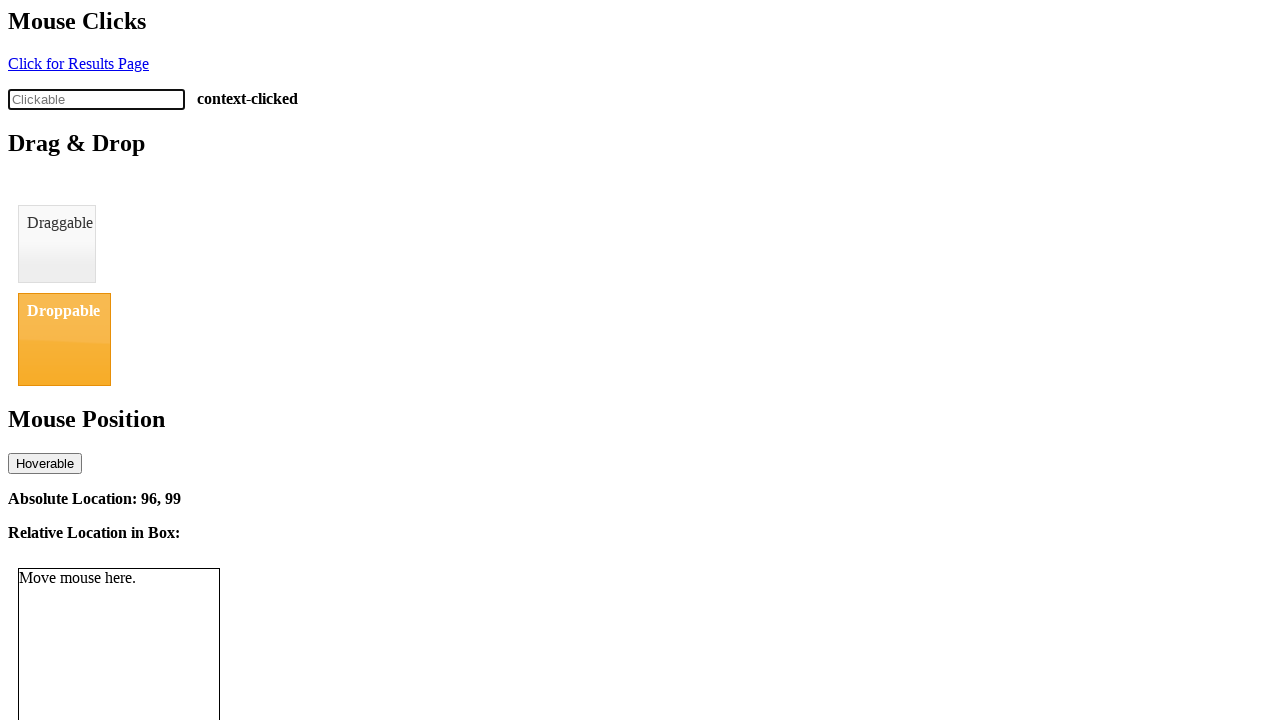

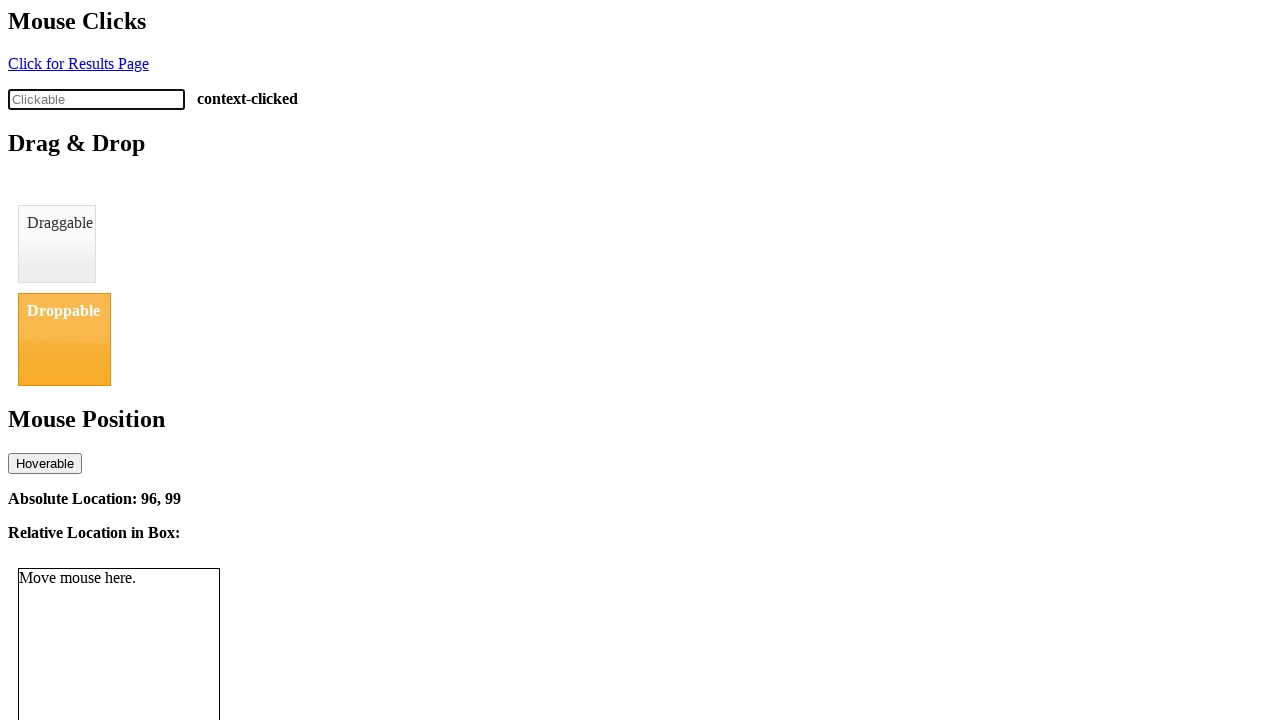